Extracts text from a pseudo-element's computed style, fills it into a text field, and submits for verification

Starting URL: https://play1.automationcamp.ir/advanced.html

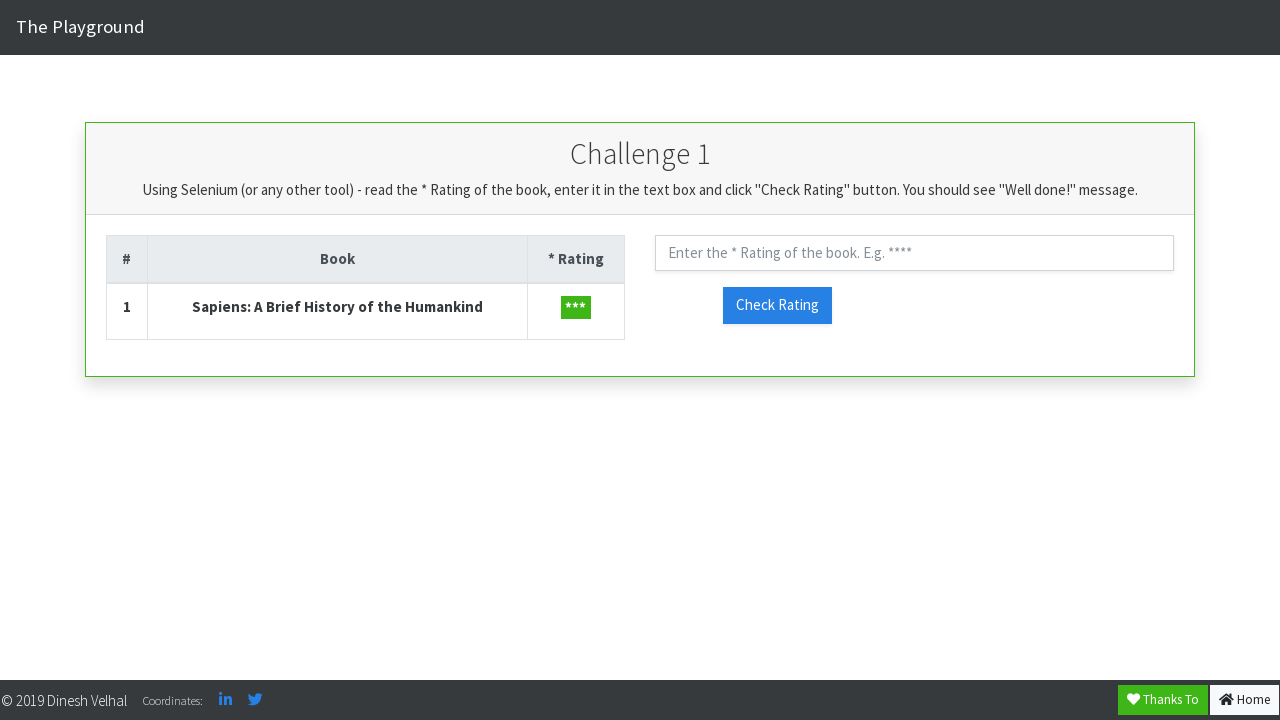

Extracted text from ::after pseudo-element computed style of .star-rating
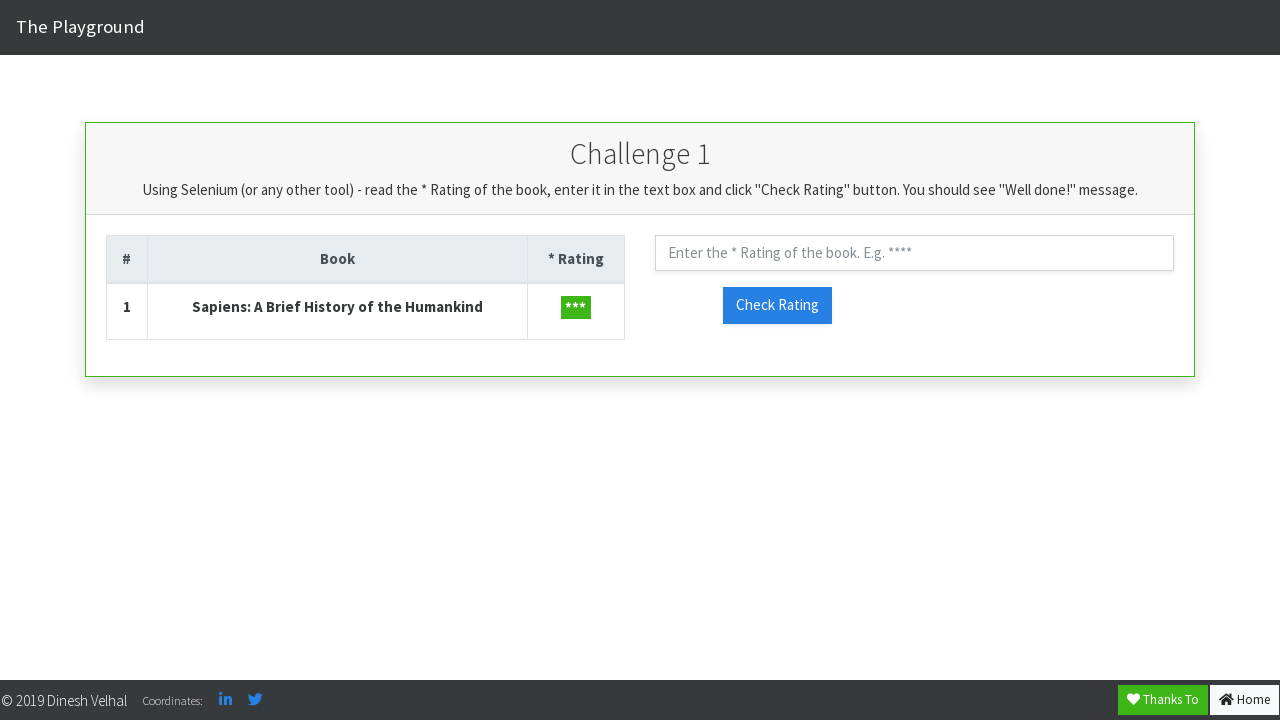

Removed quotes from extracted text
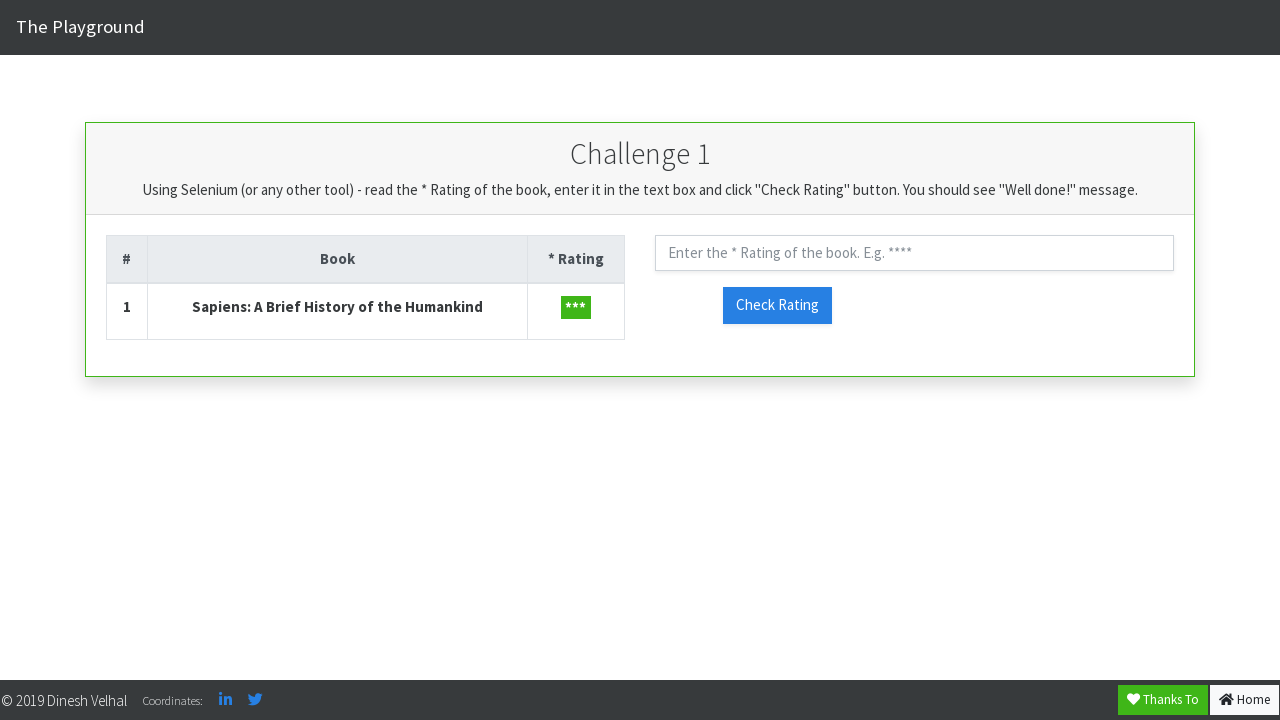

Filled #txt_rating field with extracted value: '***' on #txt_rating
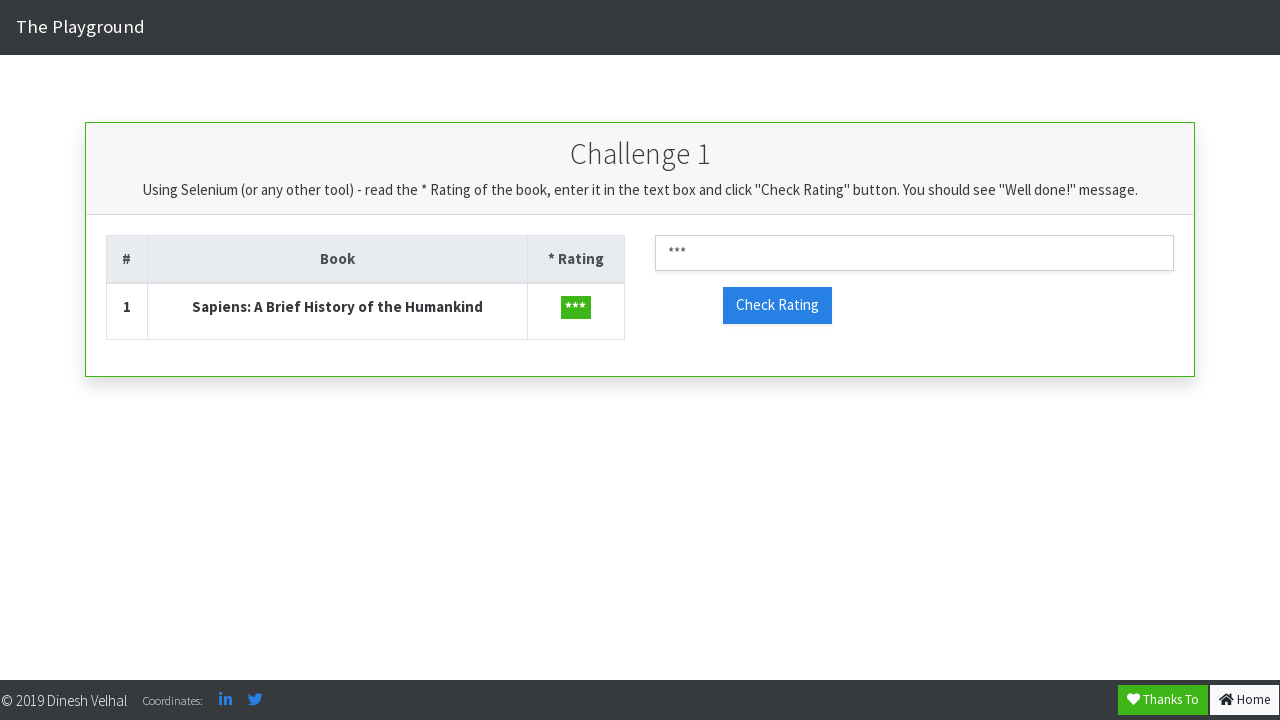

Clicked #check_rating button to submit at (777, 305) on #check_rating
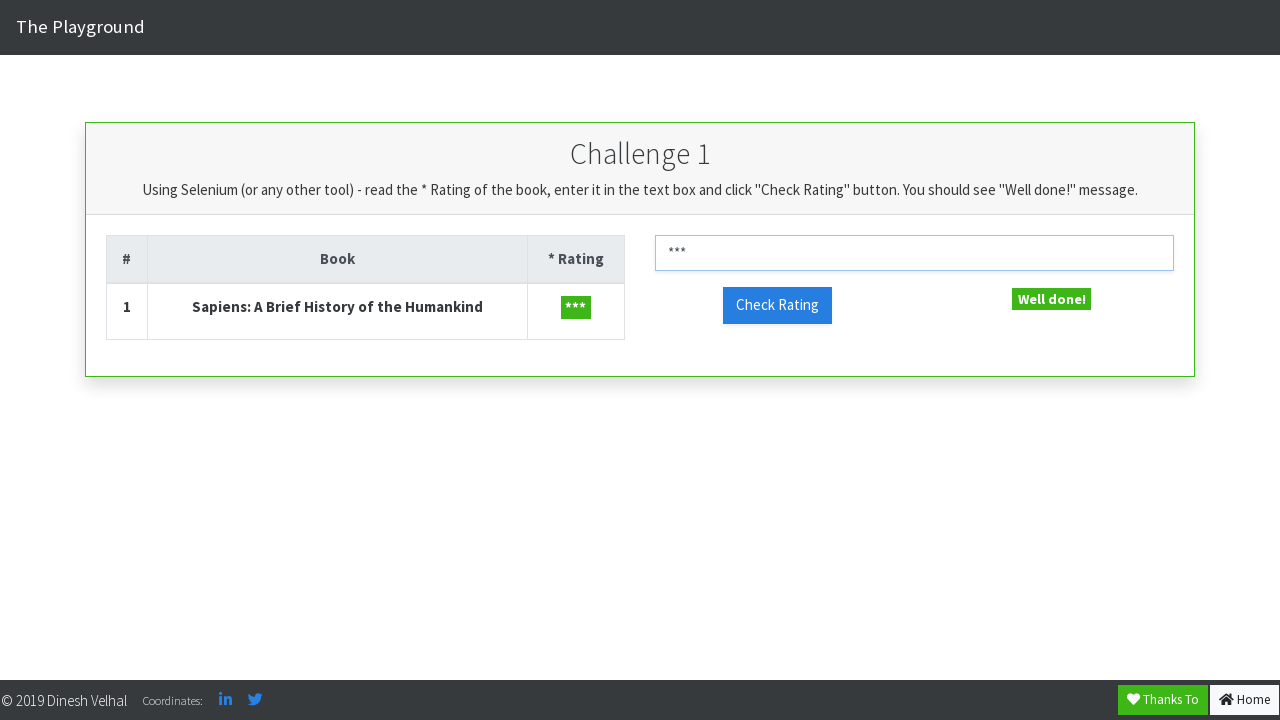

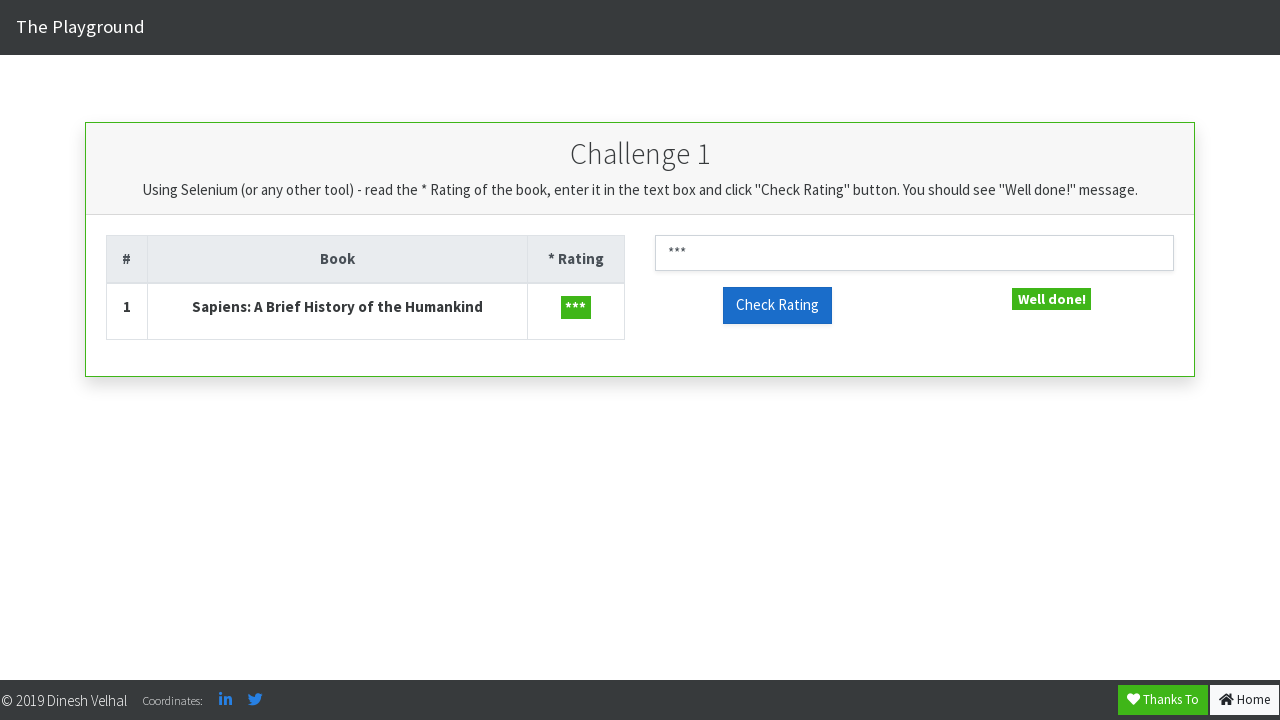